Navigates to Contact page via bottom navigation menu and verifies the page displays contact information

Starting URL: http://winekloud.codebnb.me

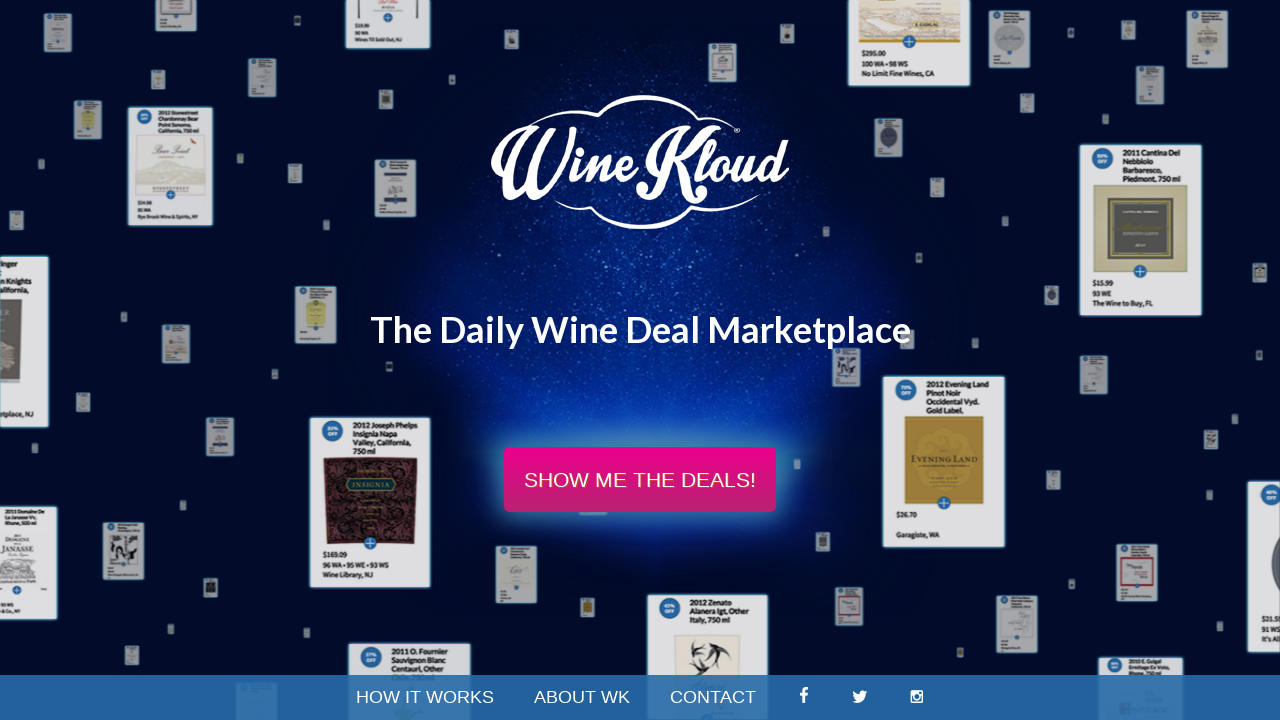

Clicked Contact link in bottom navigation menu at (713, 697) on div.clearAfter ul:first-child li:nth-child(3) a
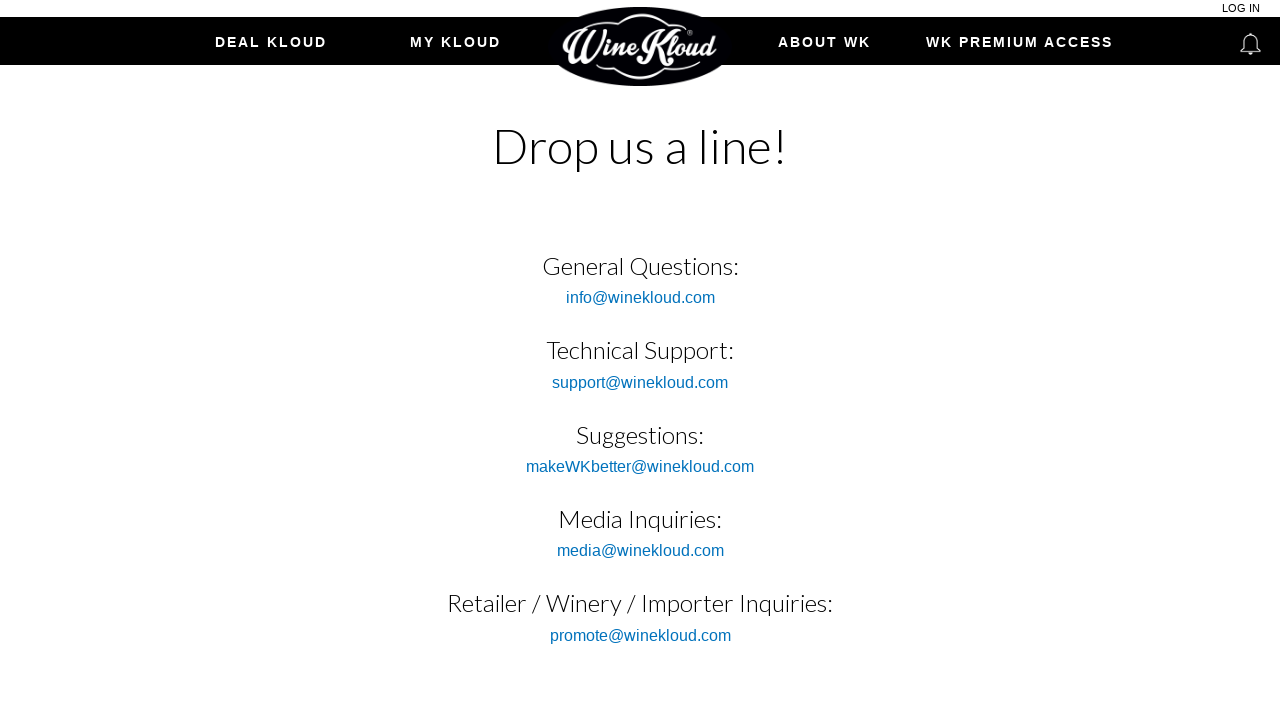

Contact page heading loaded
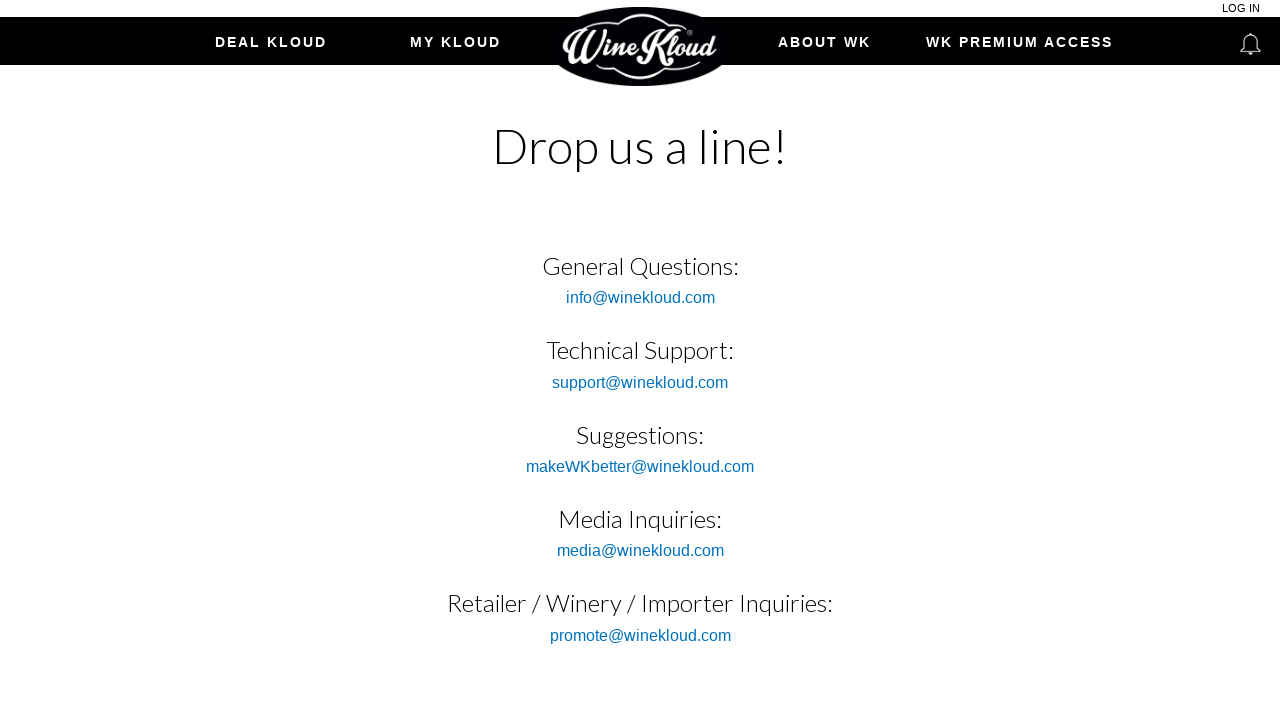

Contact page email link displayed
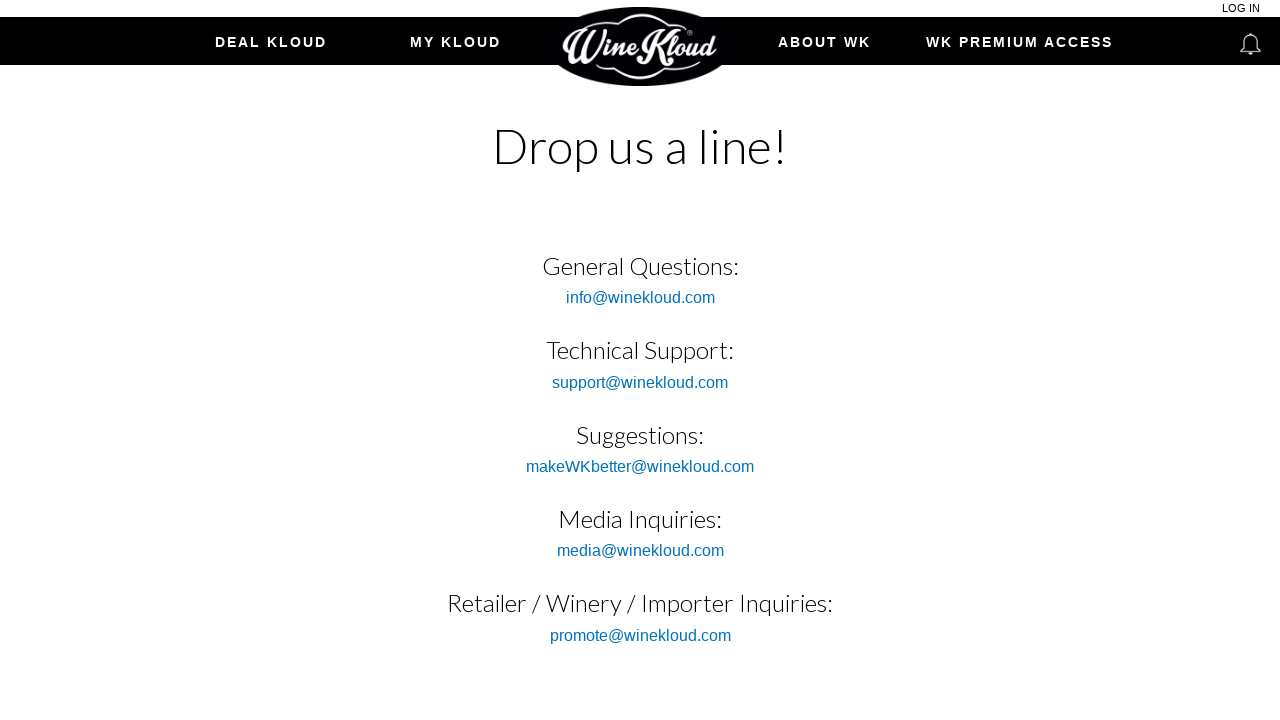

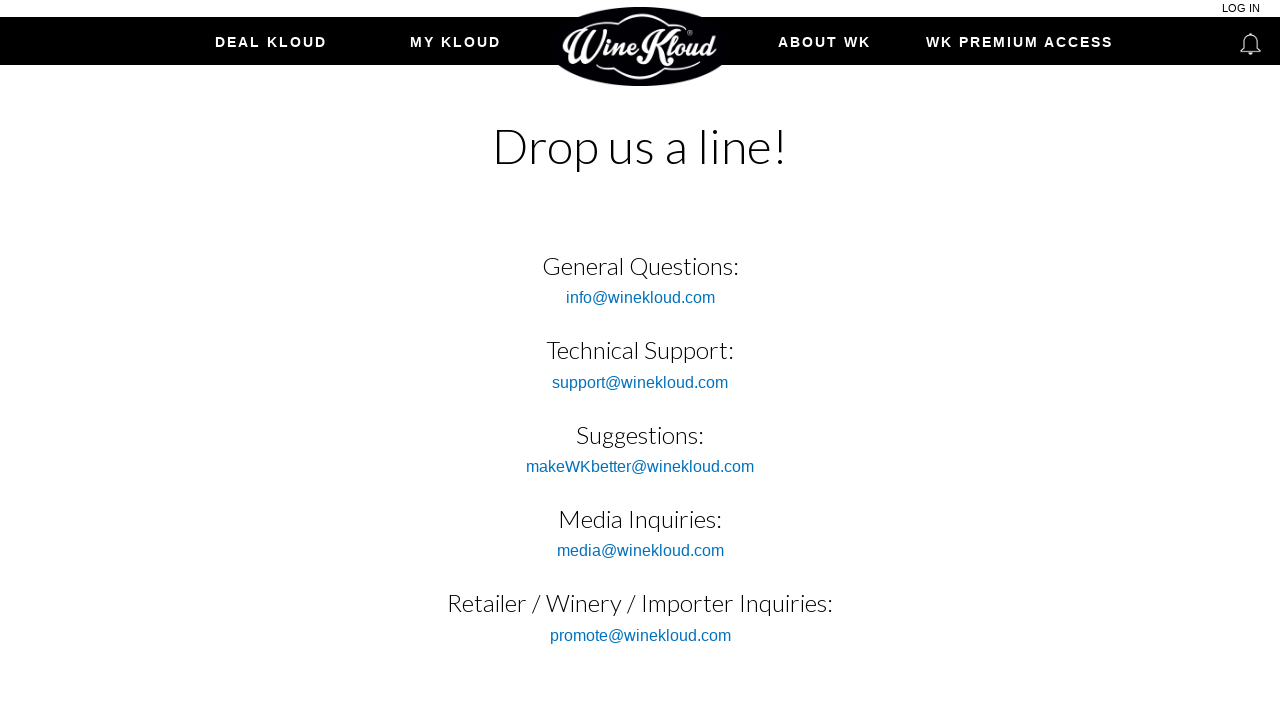